Navigates to the automation practice page and verifies that footer navigation links are present and visible on the page.

Starting URL: https://rahulshettyacademy.com/AutomationPractice/

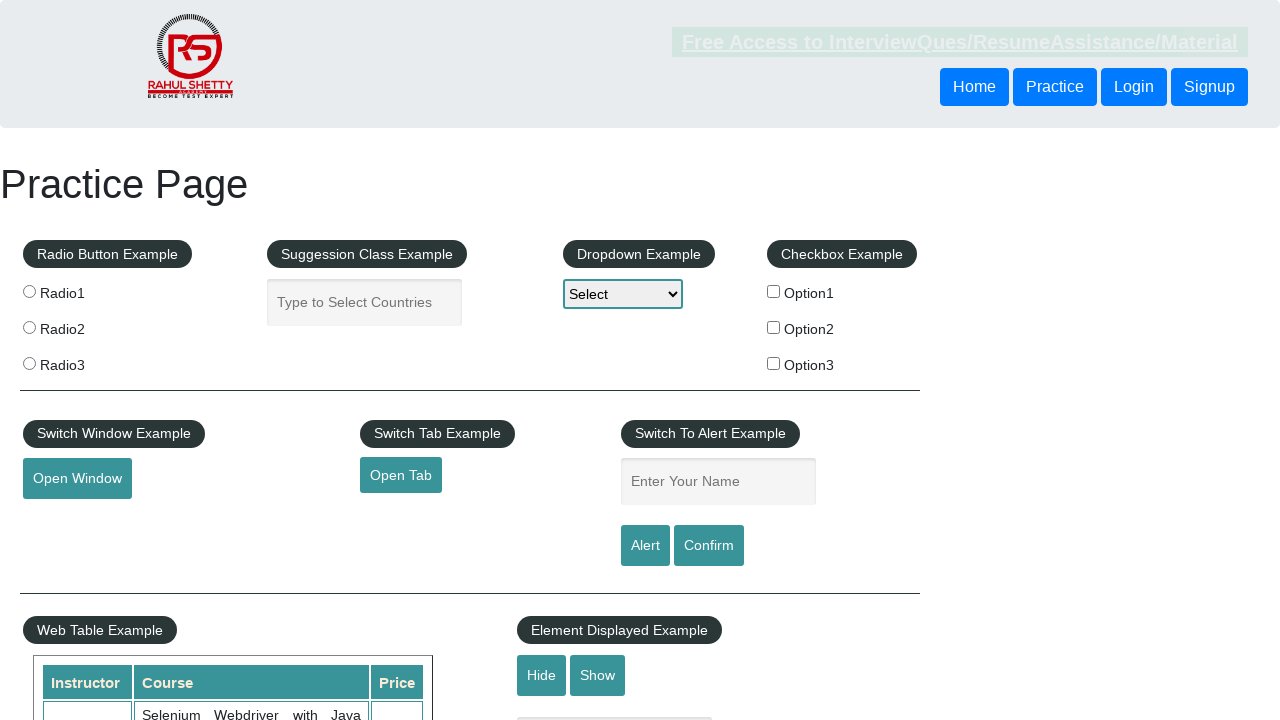

Set viewport size to 1920x1080
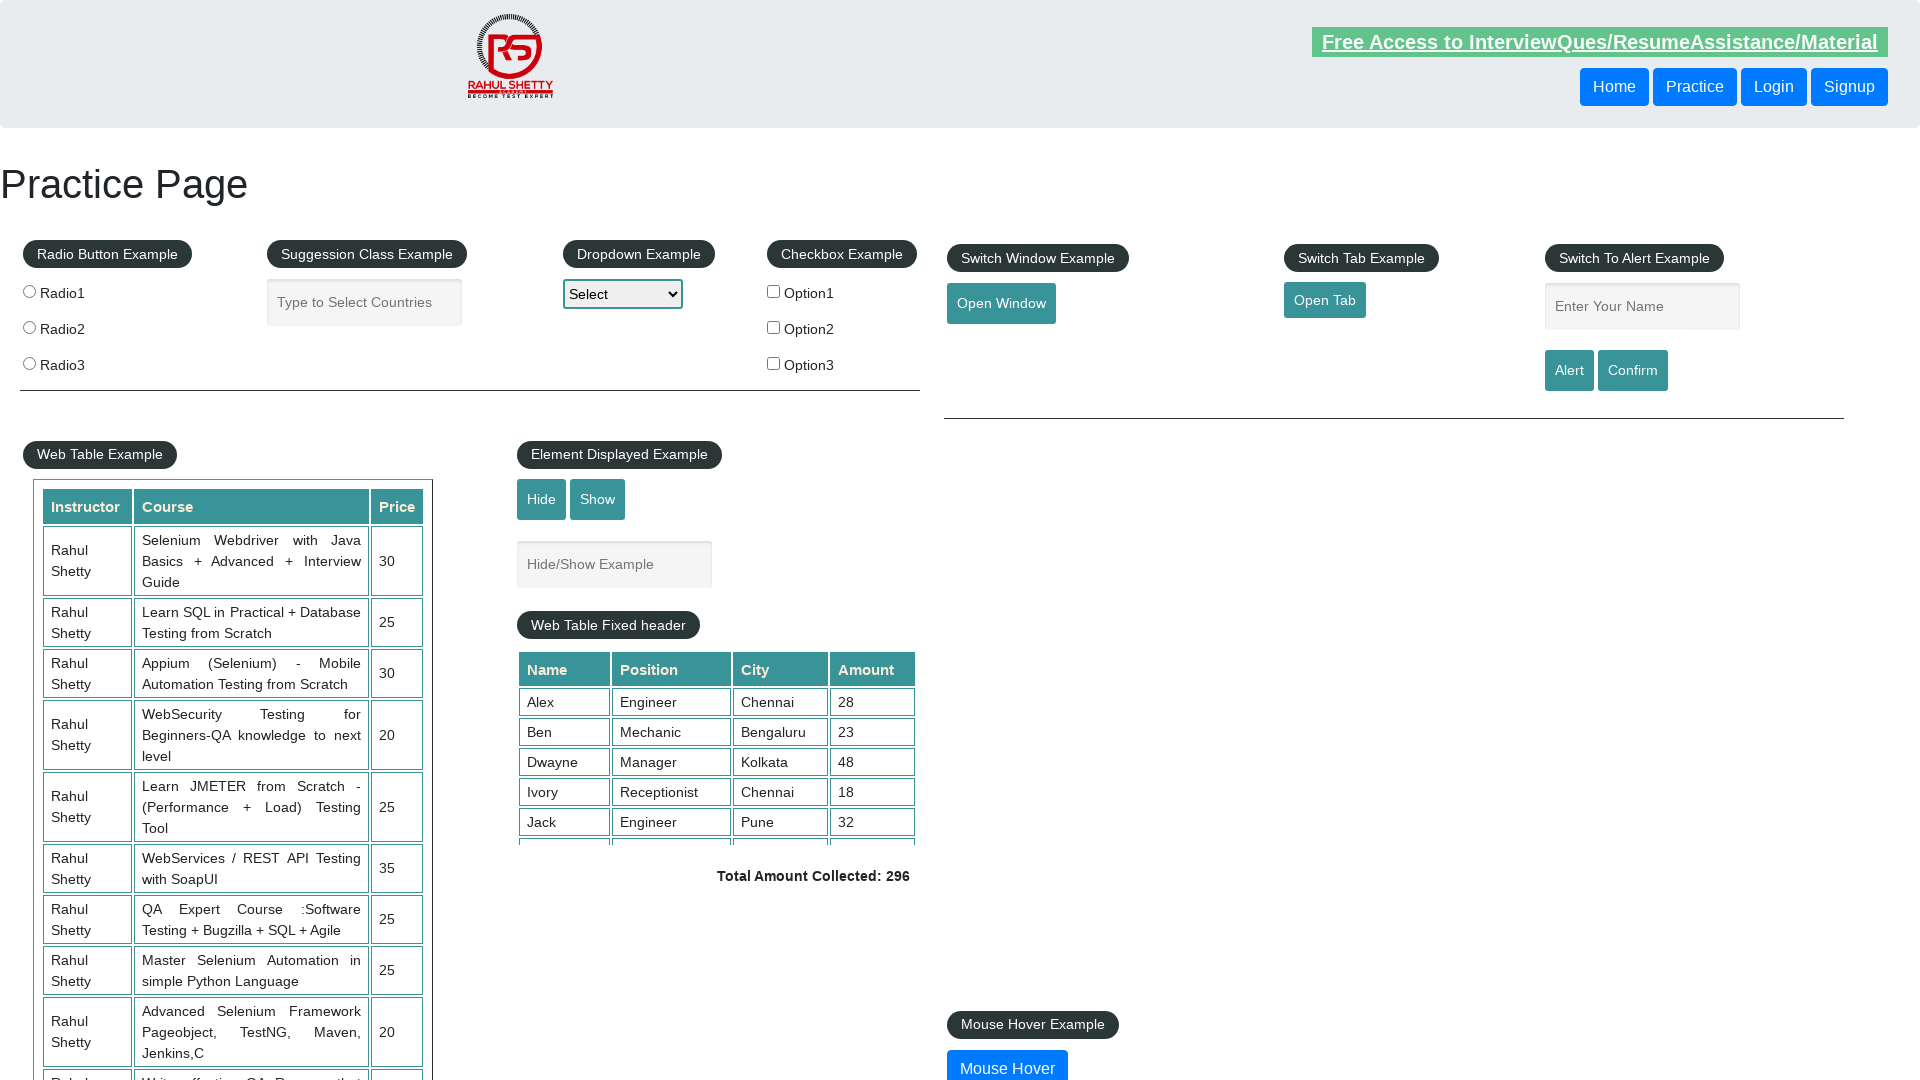

Footer navigation links selector found and loaded
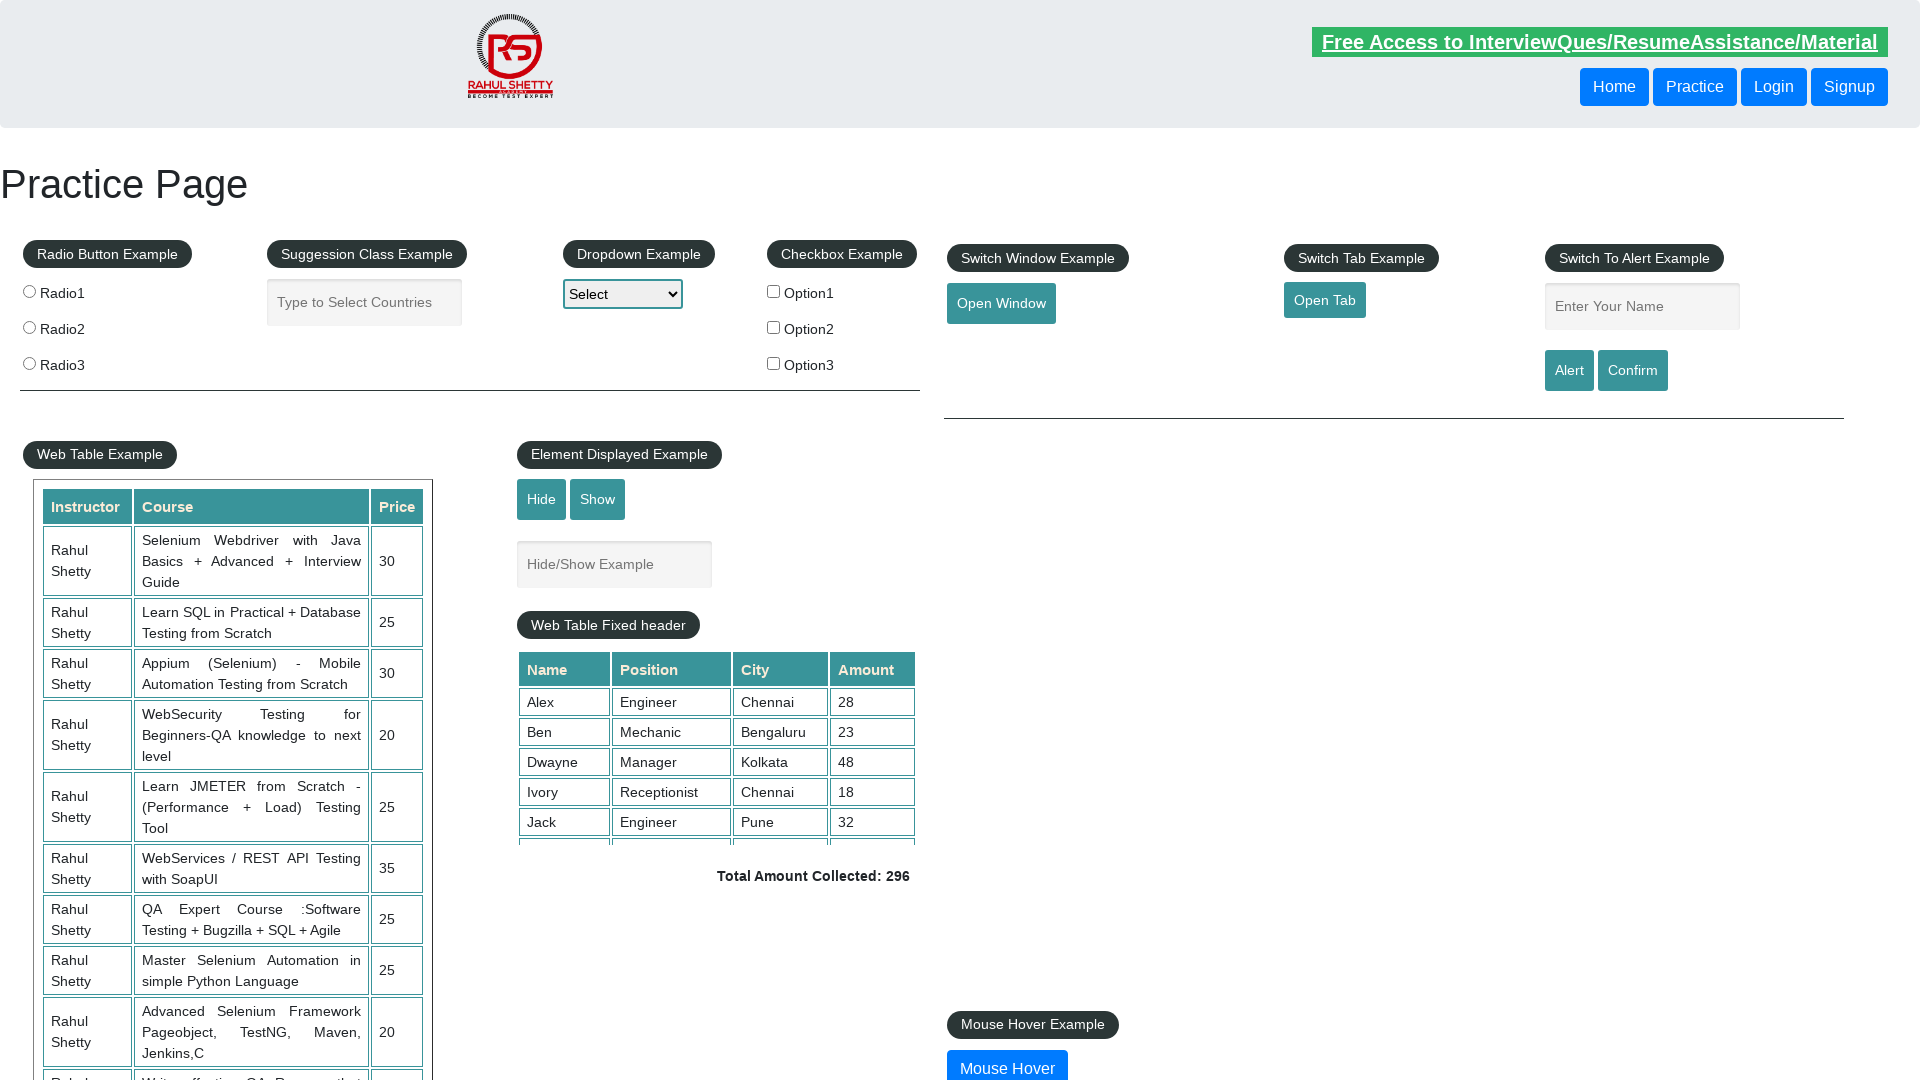

Located all footer navigation links
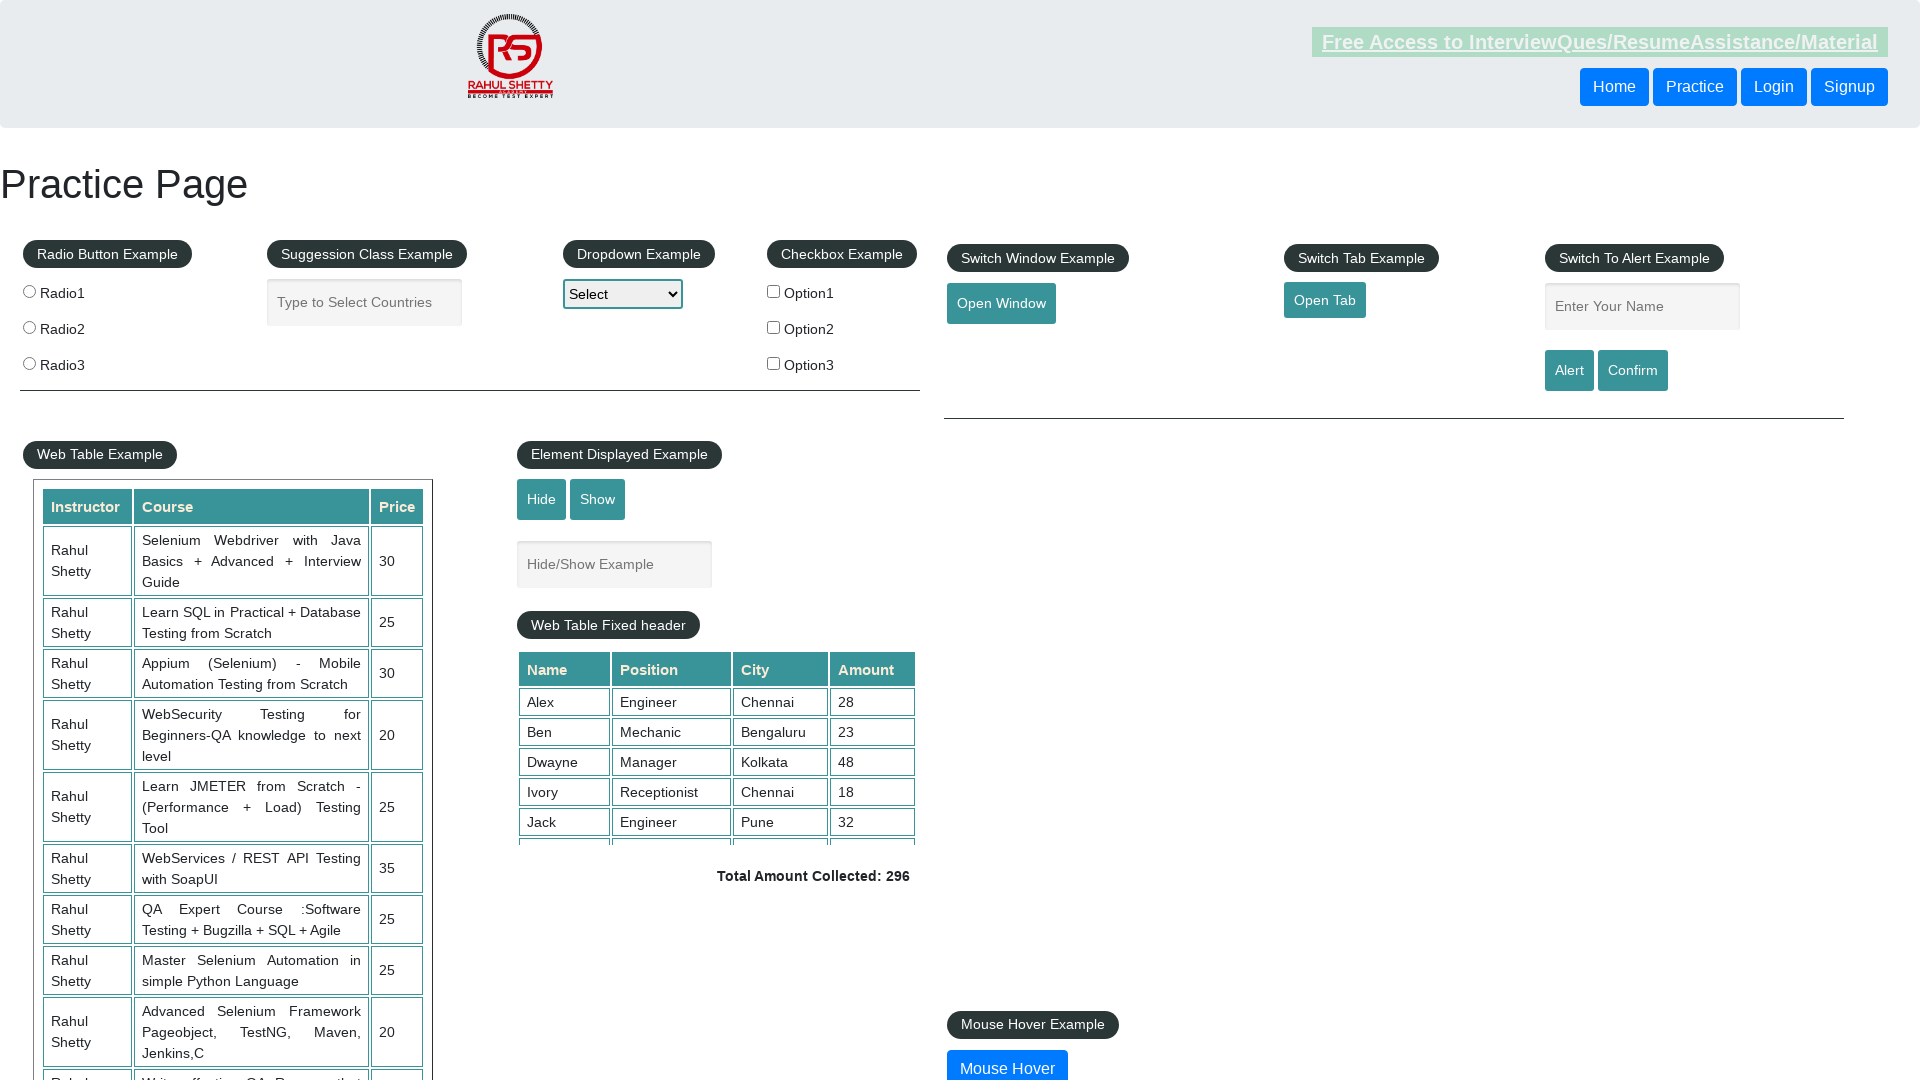

Verified that footer links are present and visible
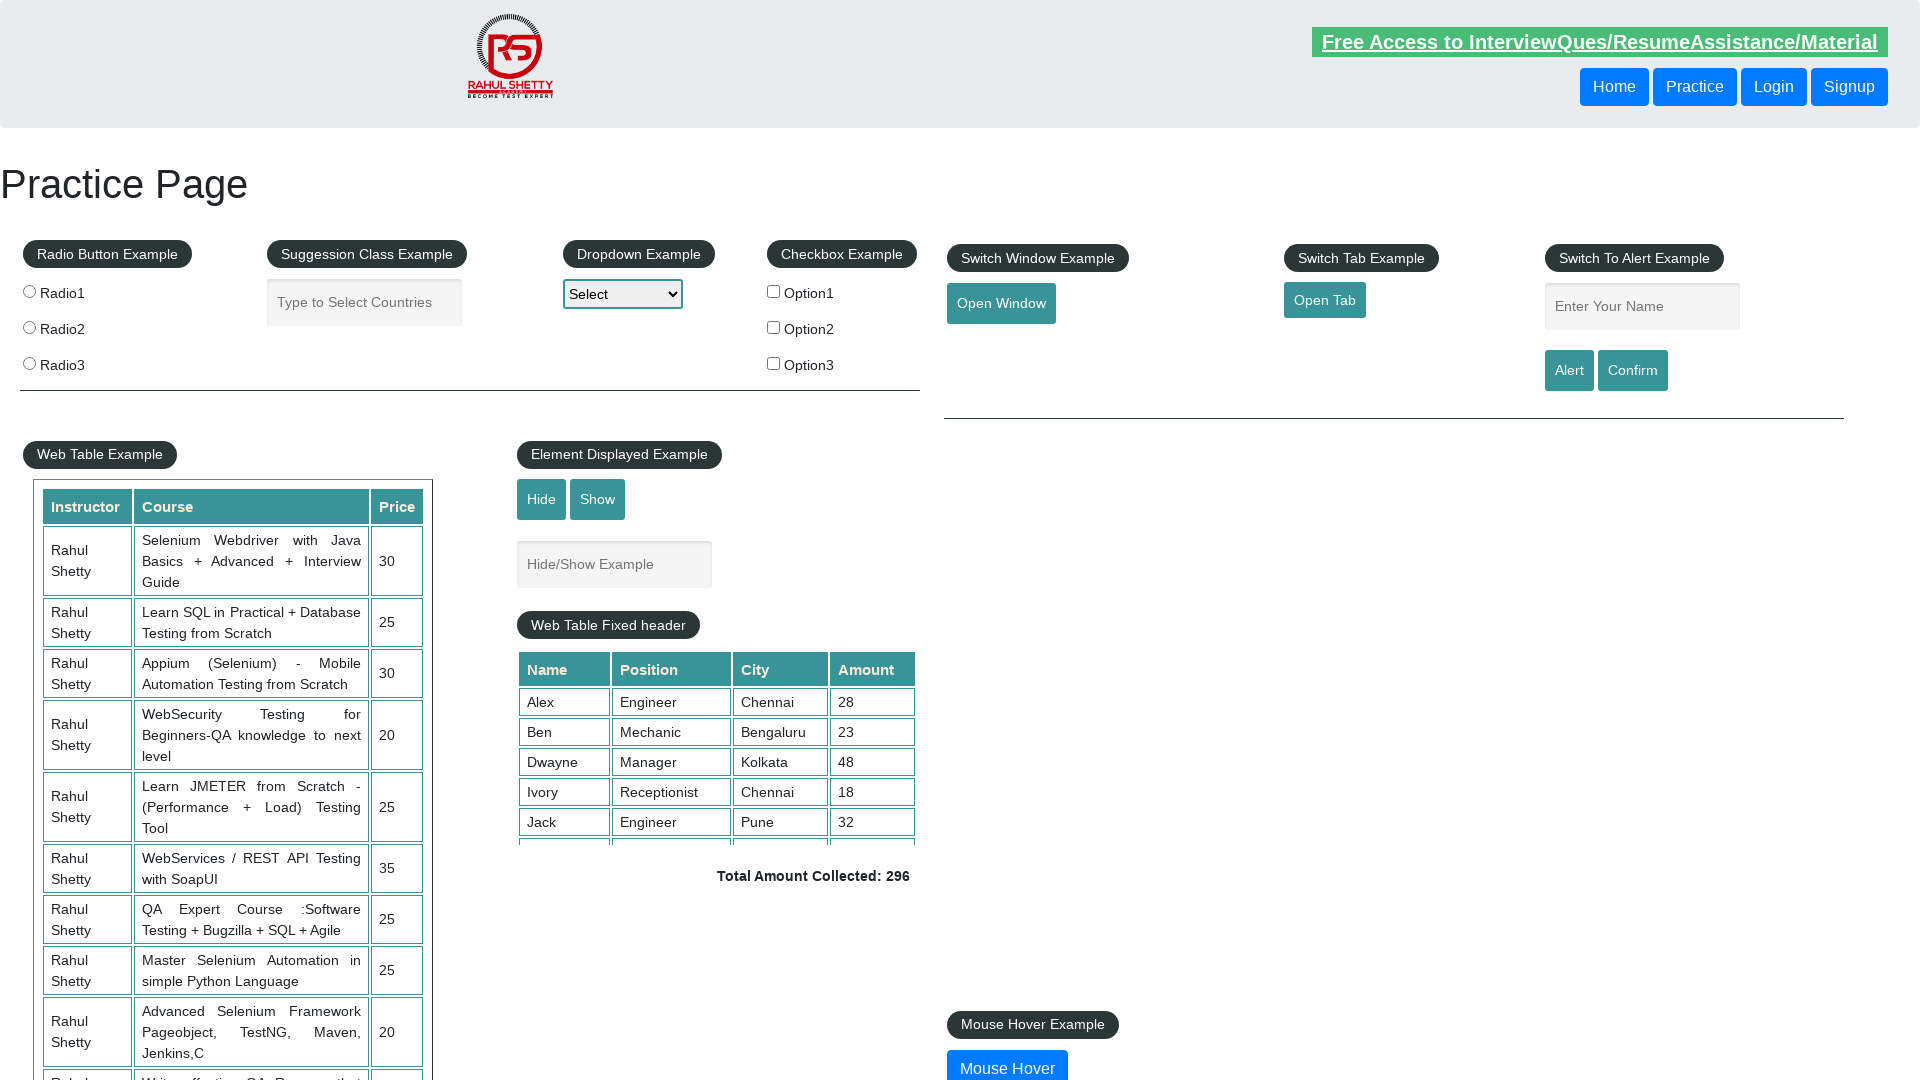

Retrieved the first footer navigation link
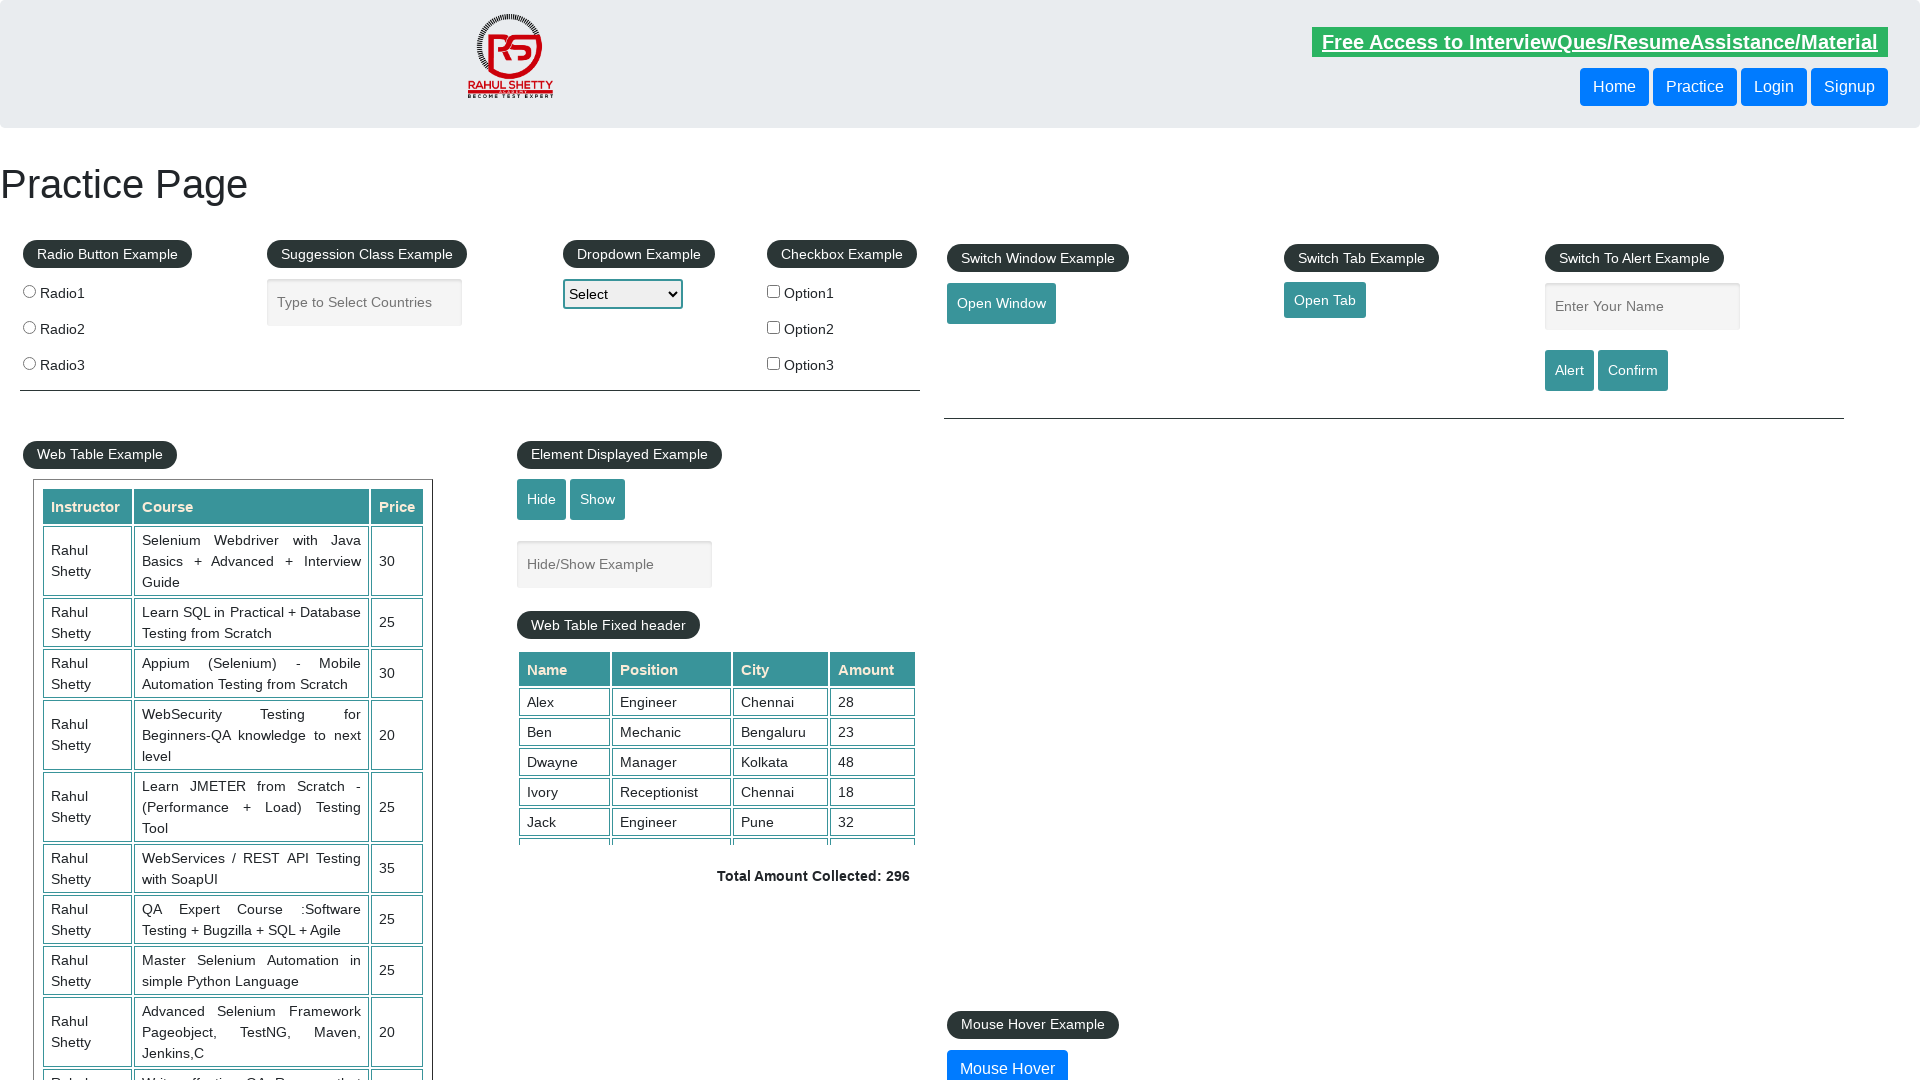

Clicked on the first footer navigation link at (157, 842) on li.gf-li a >> nth=0
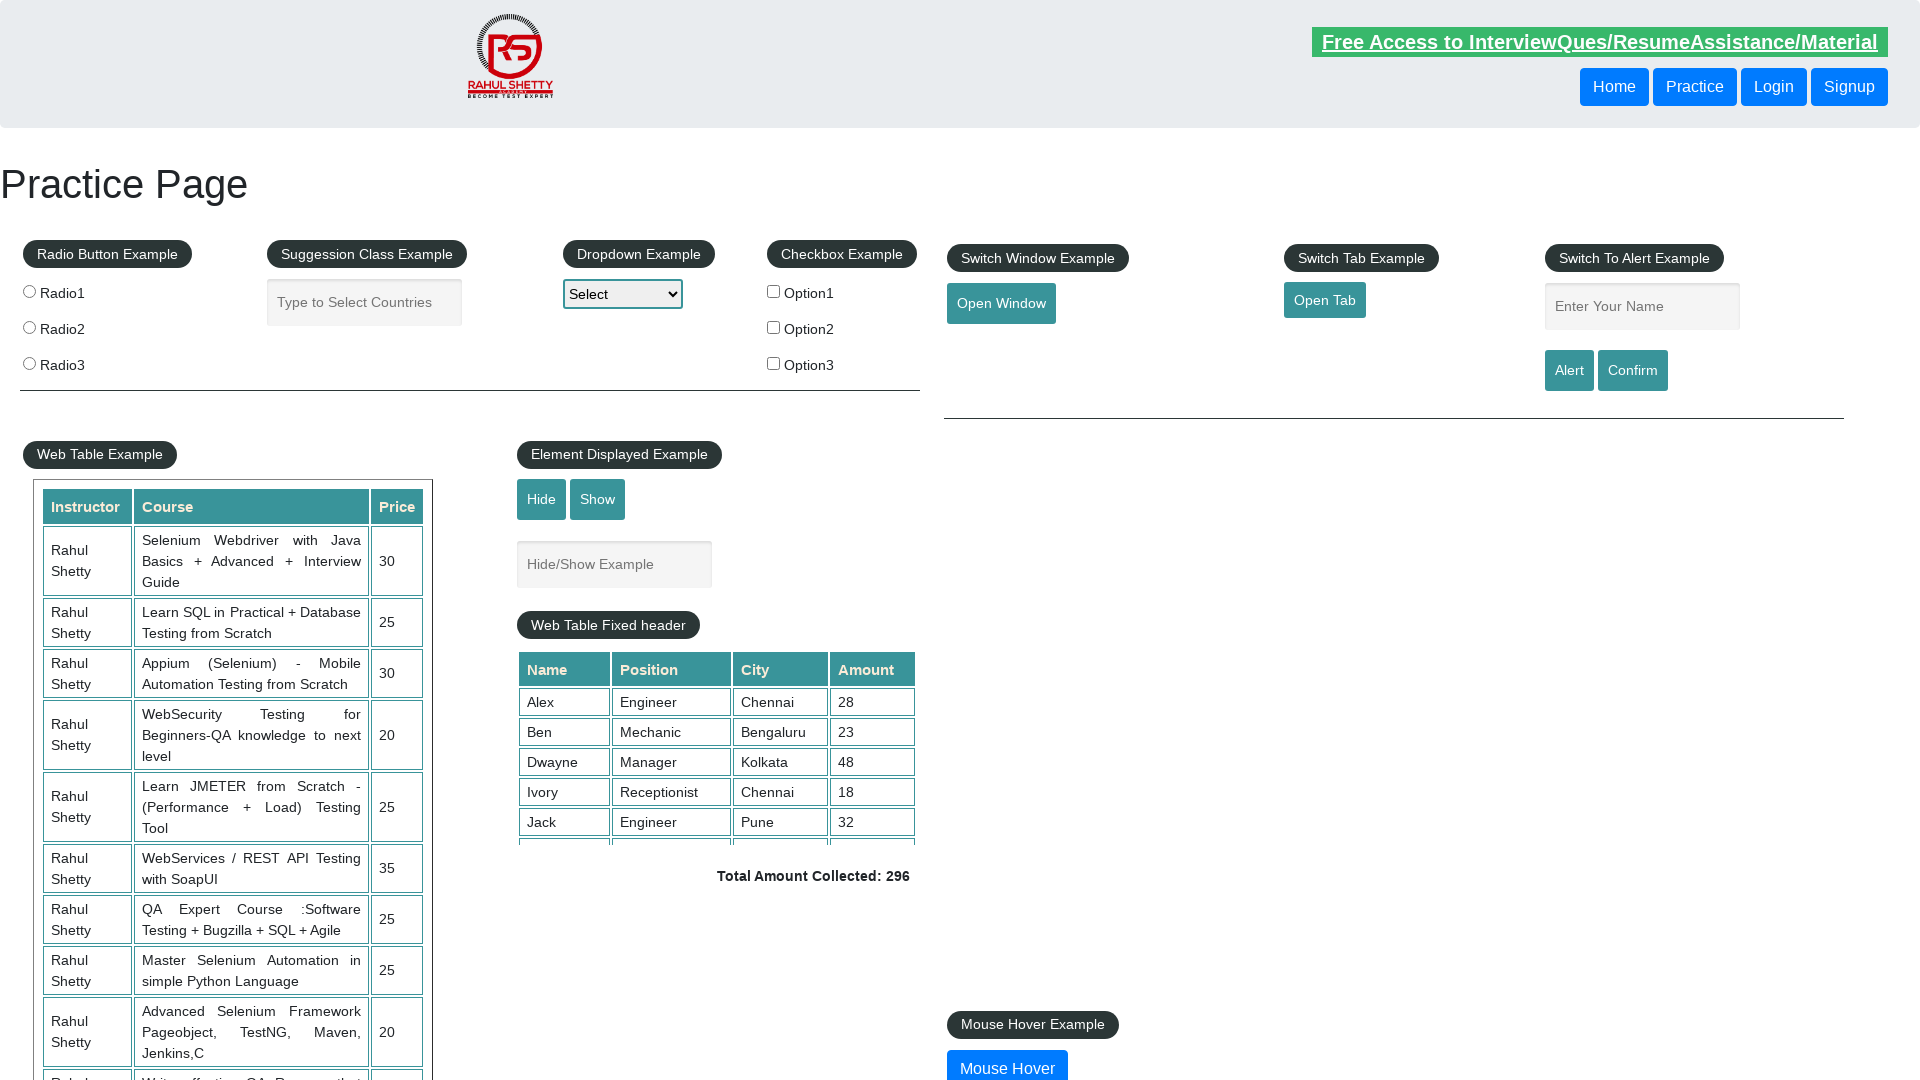

Waited for page navigation to complete and DOM content to load
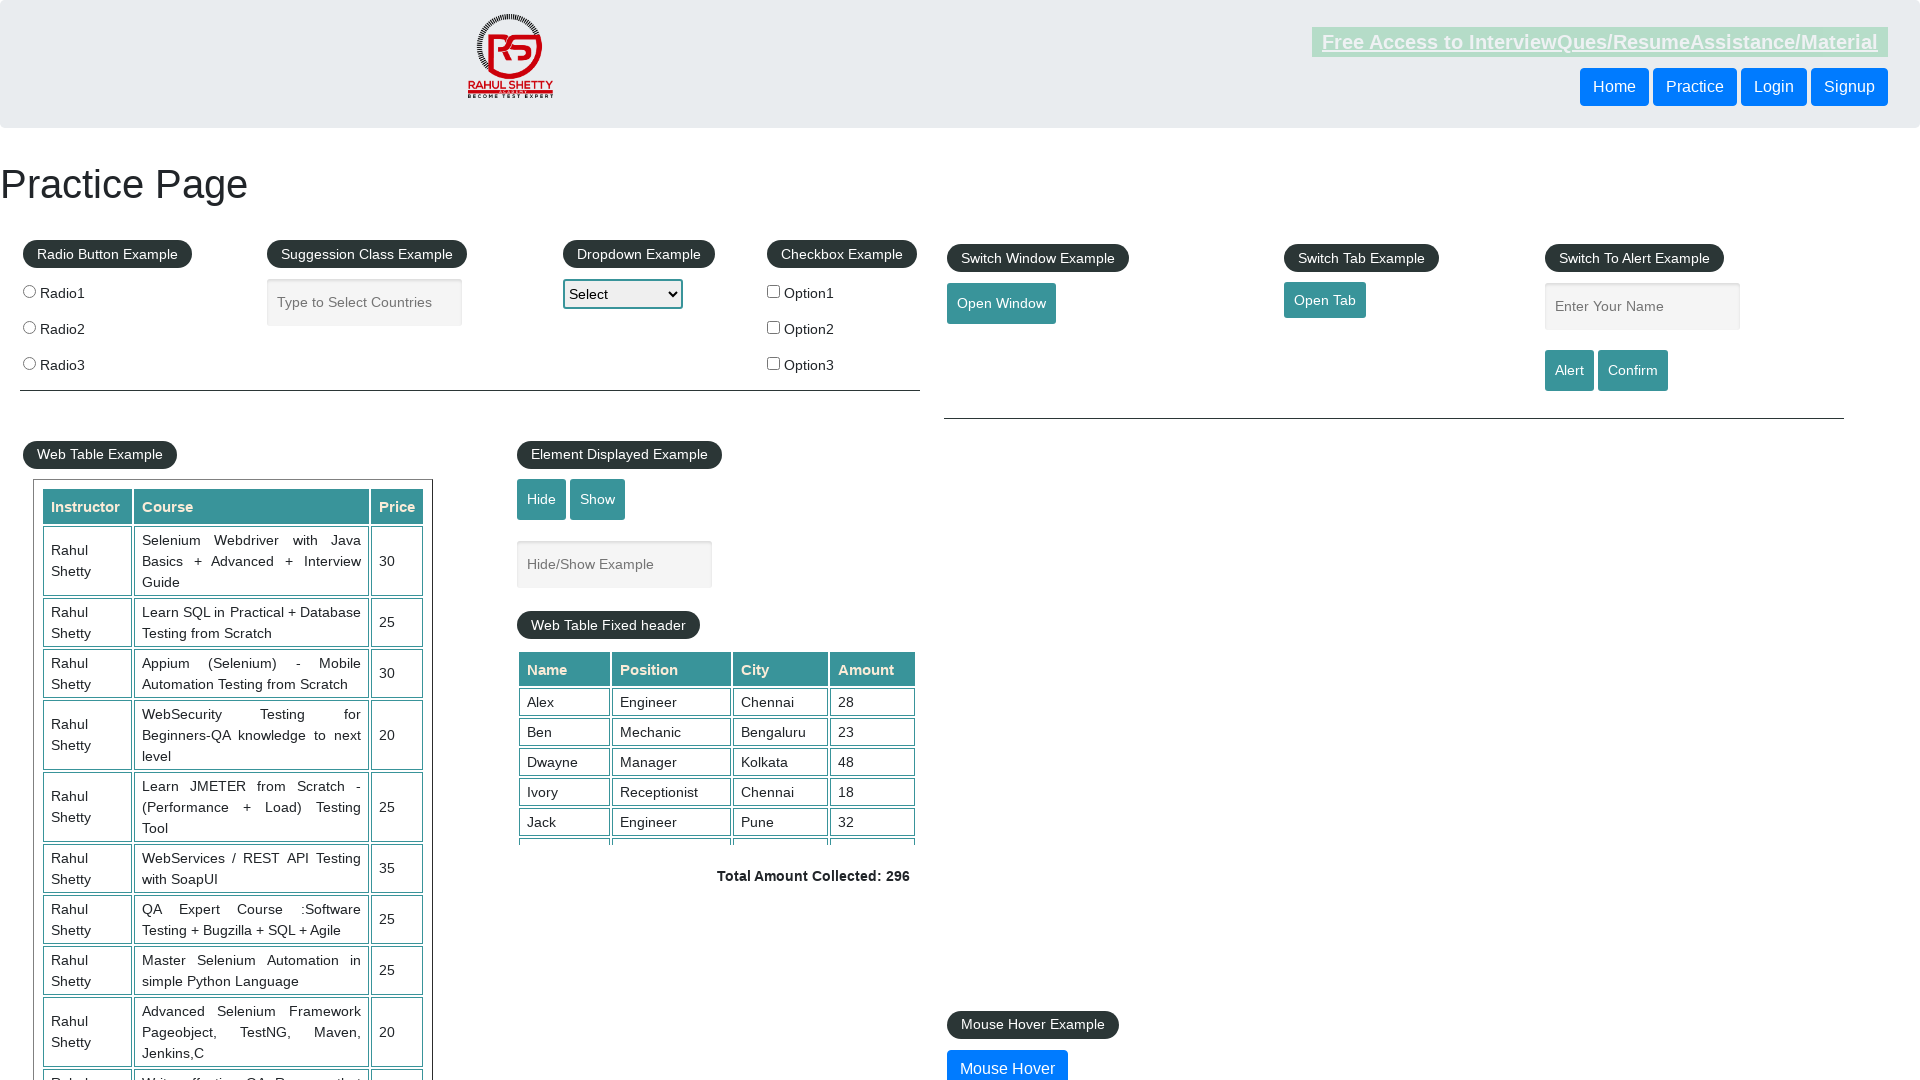

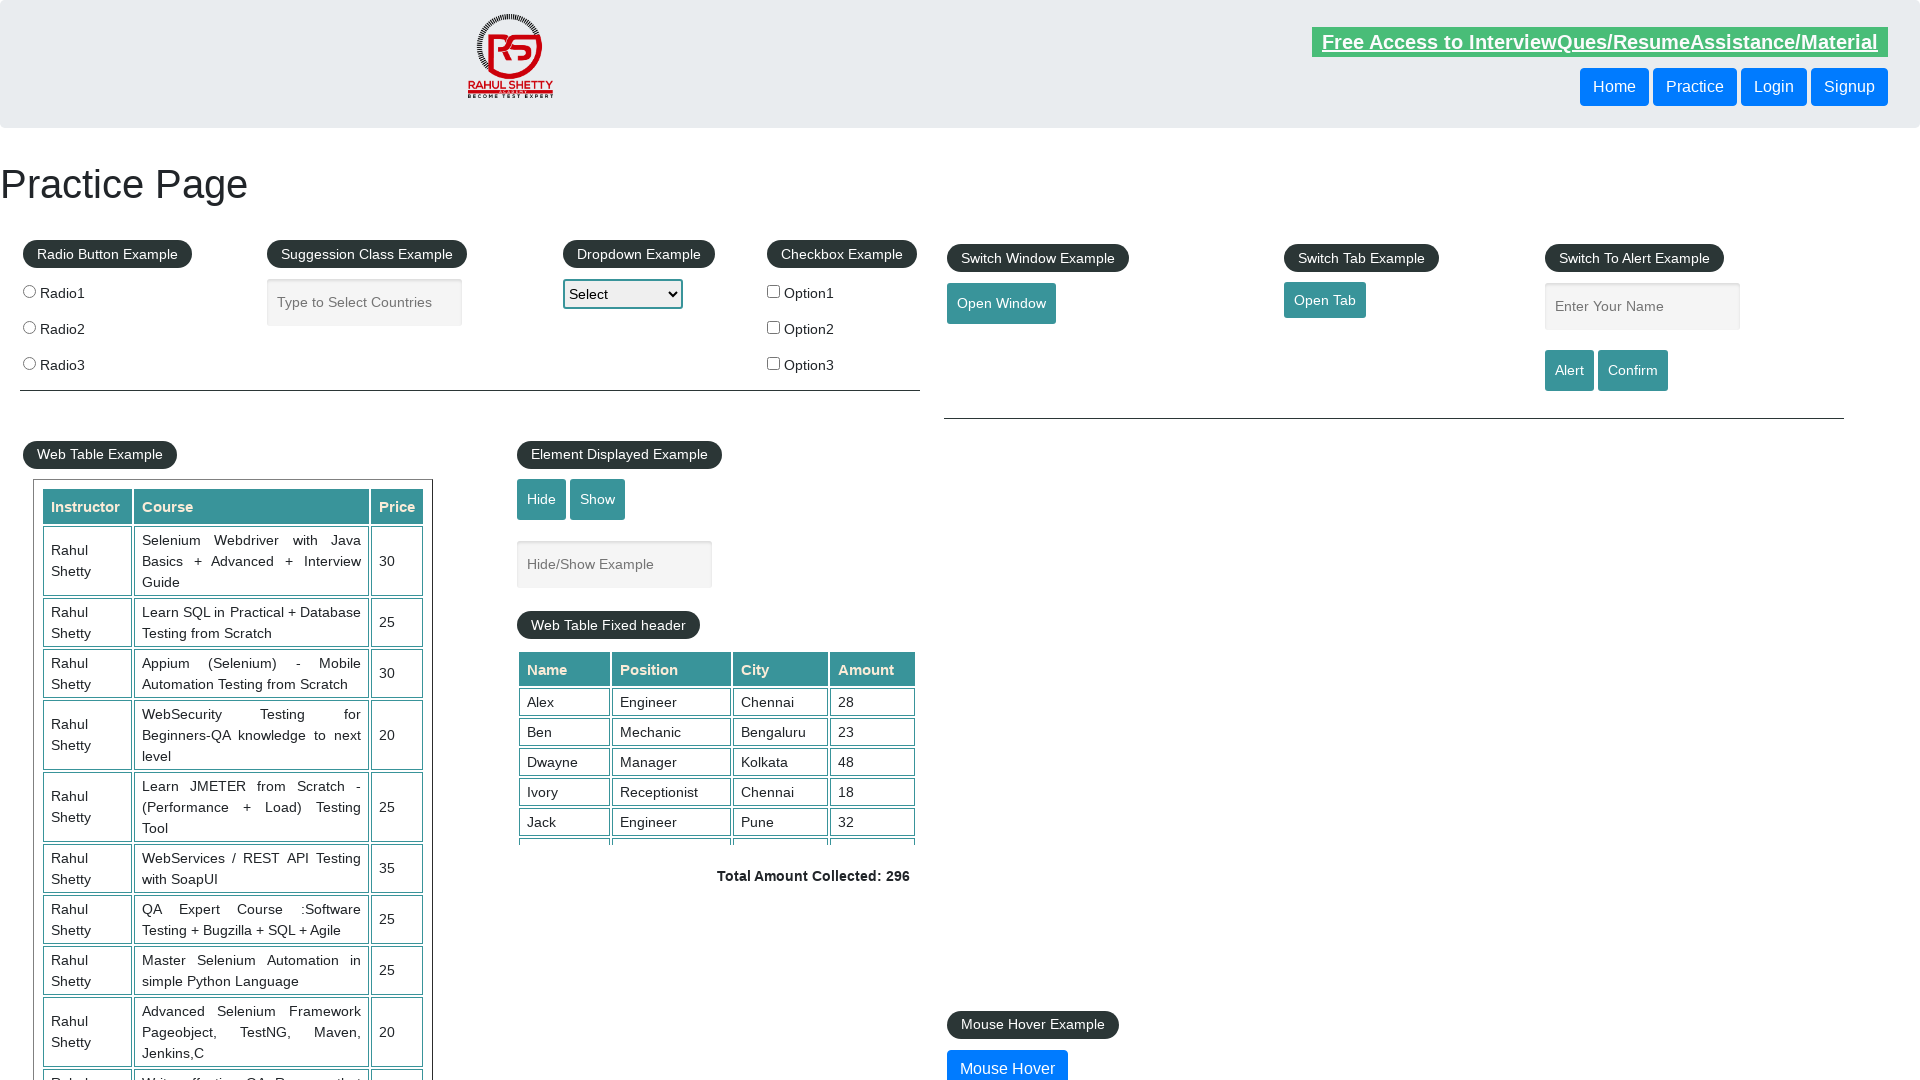